Tests the Selenium homepage by navigating to it, verifying the body content is present, and maximizing the browser window.

Starting URL: https://selenium.dev/

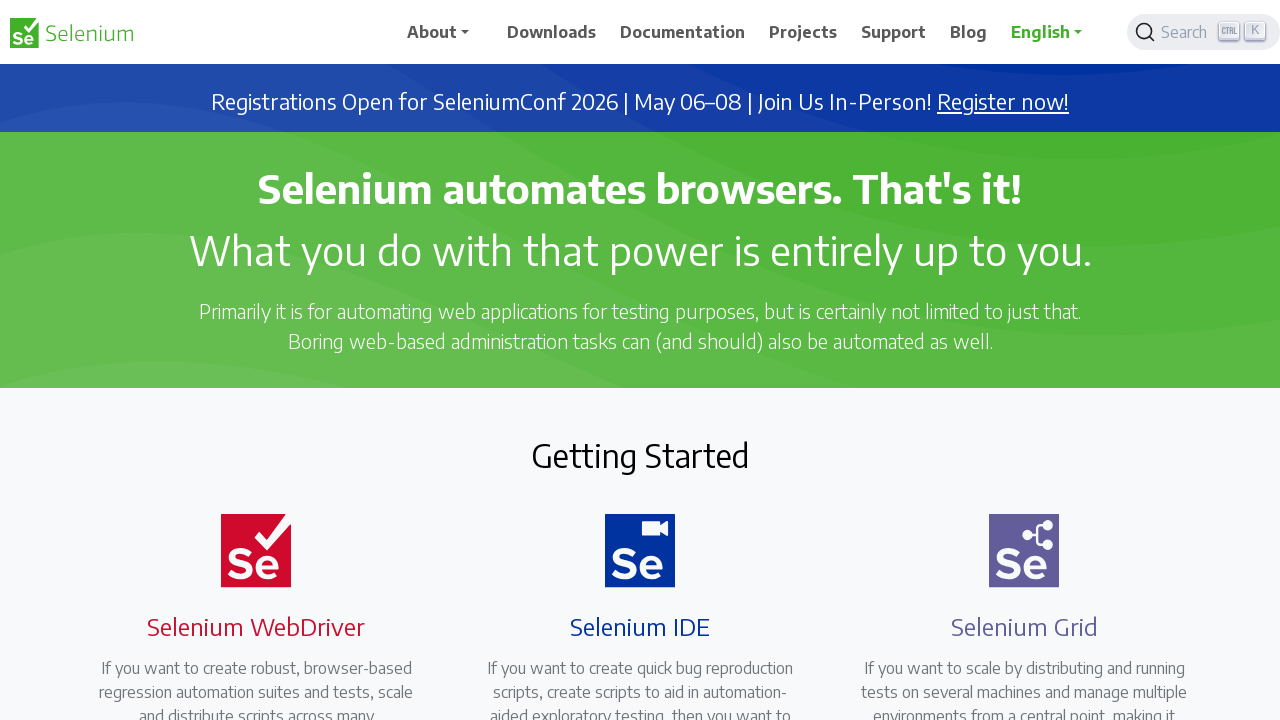

Navigated to Selenium homepage
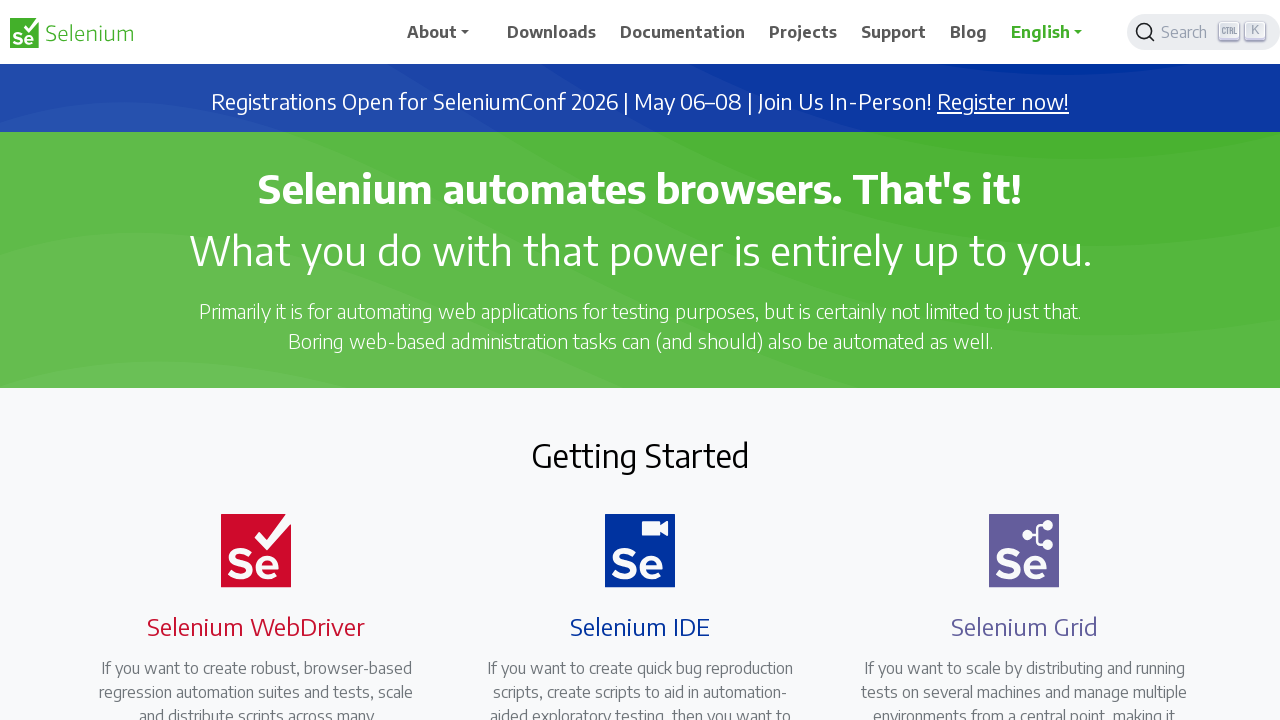

Body element loaded and ready
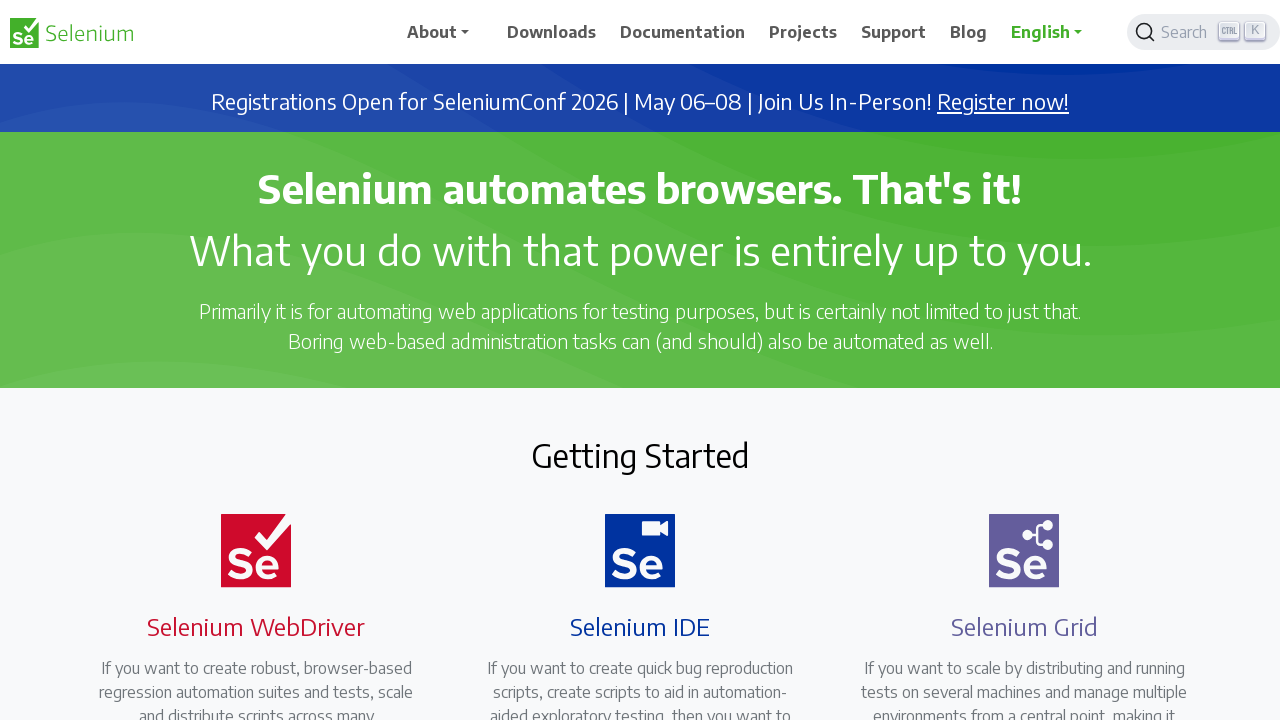

Verified body content is present
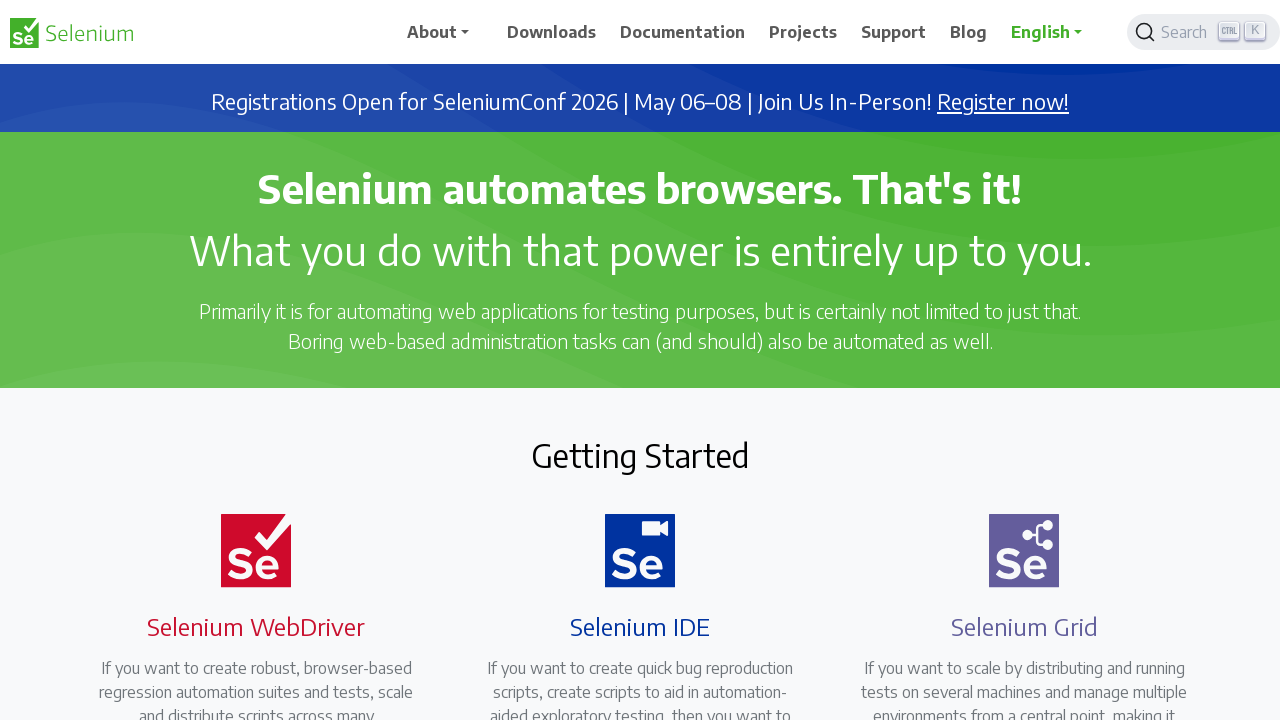

Maximized browser window to 1920x1080
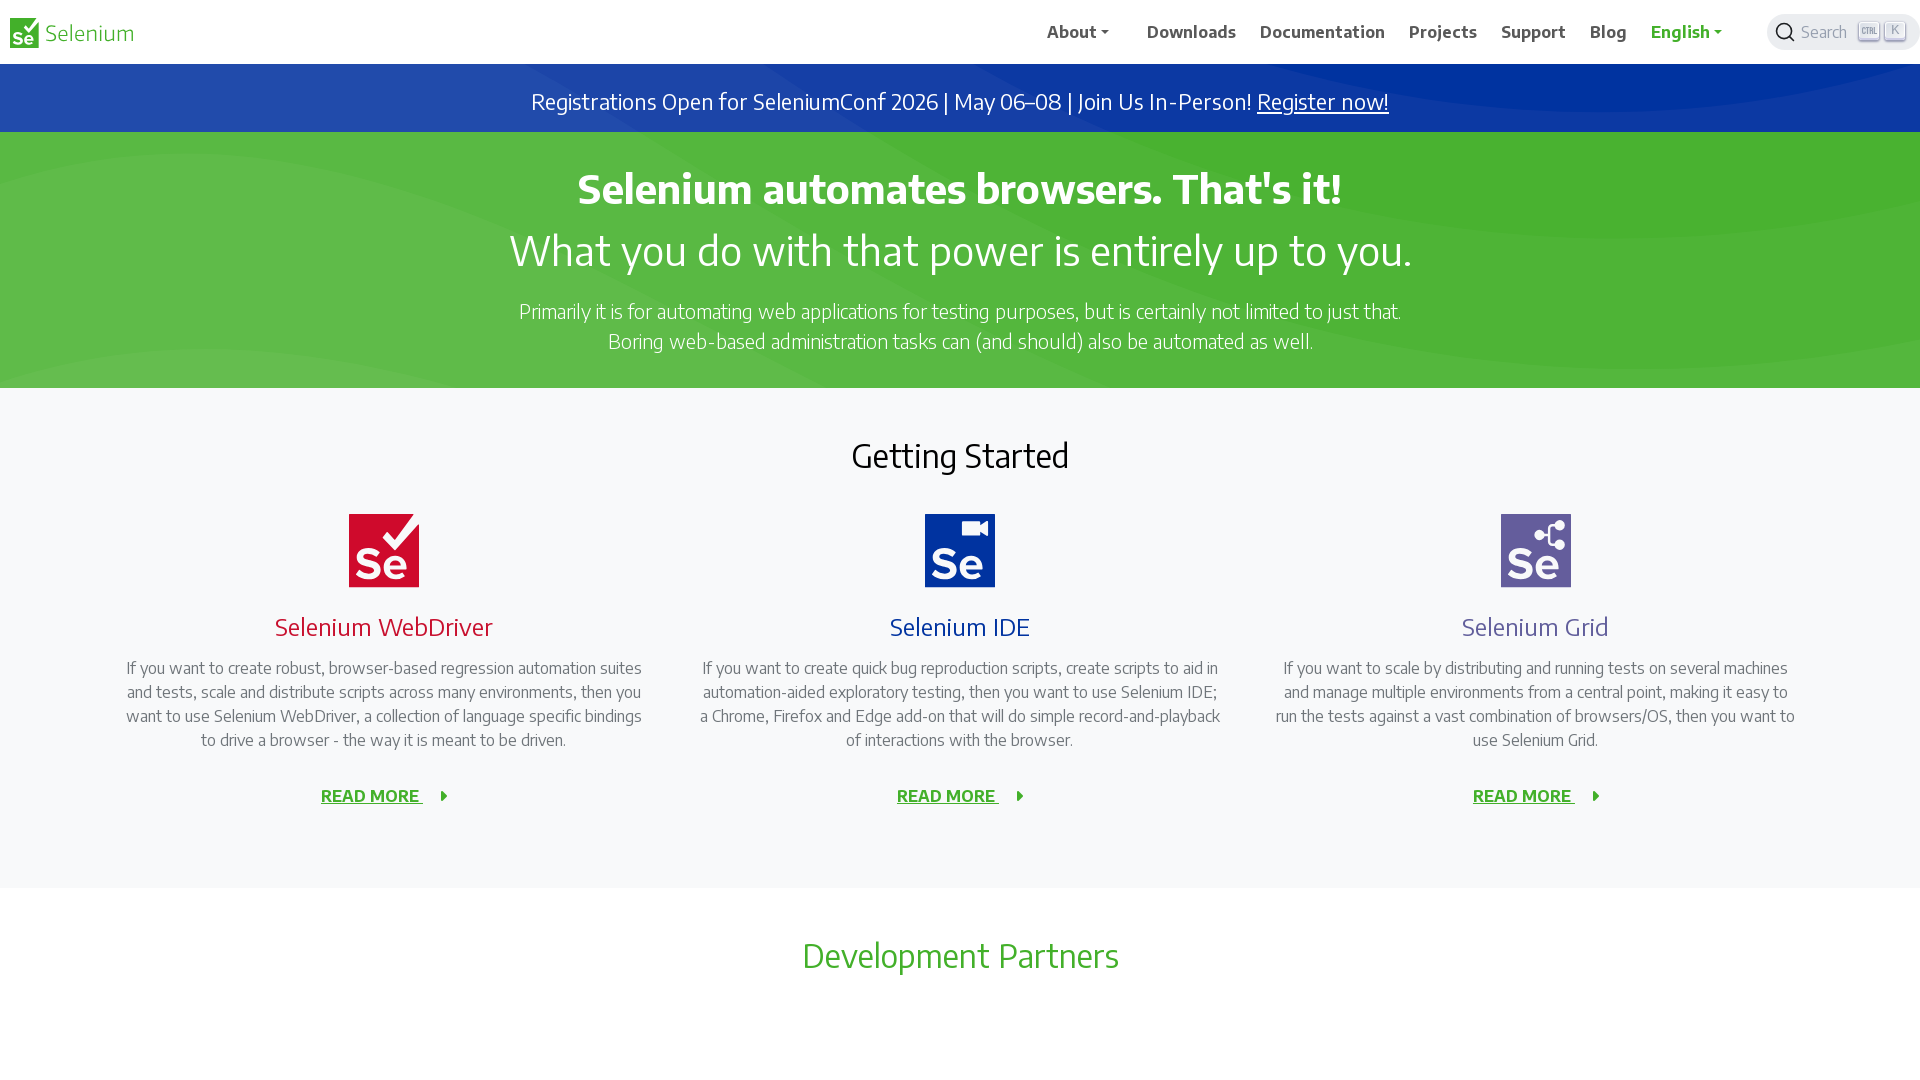

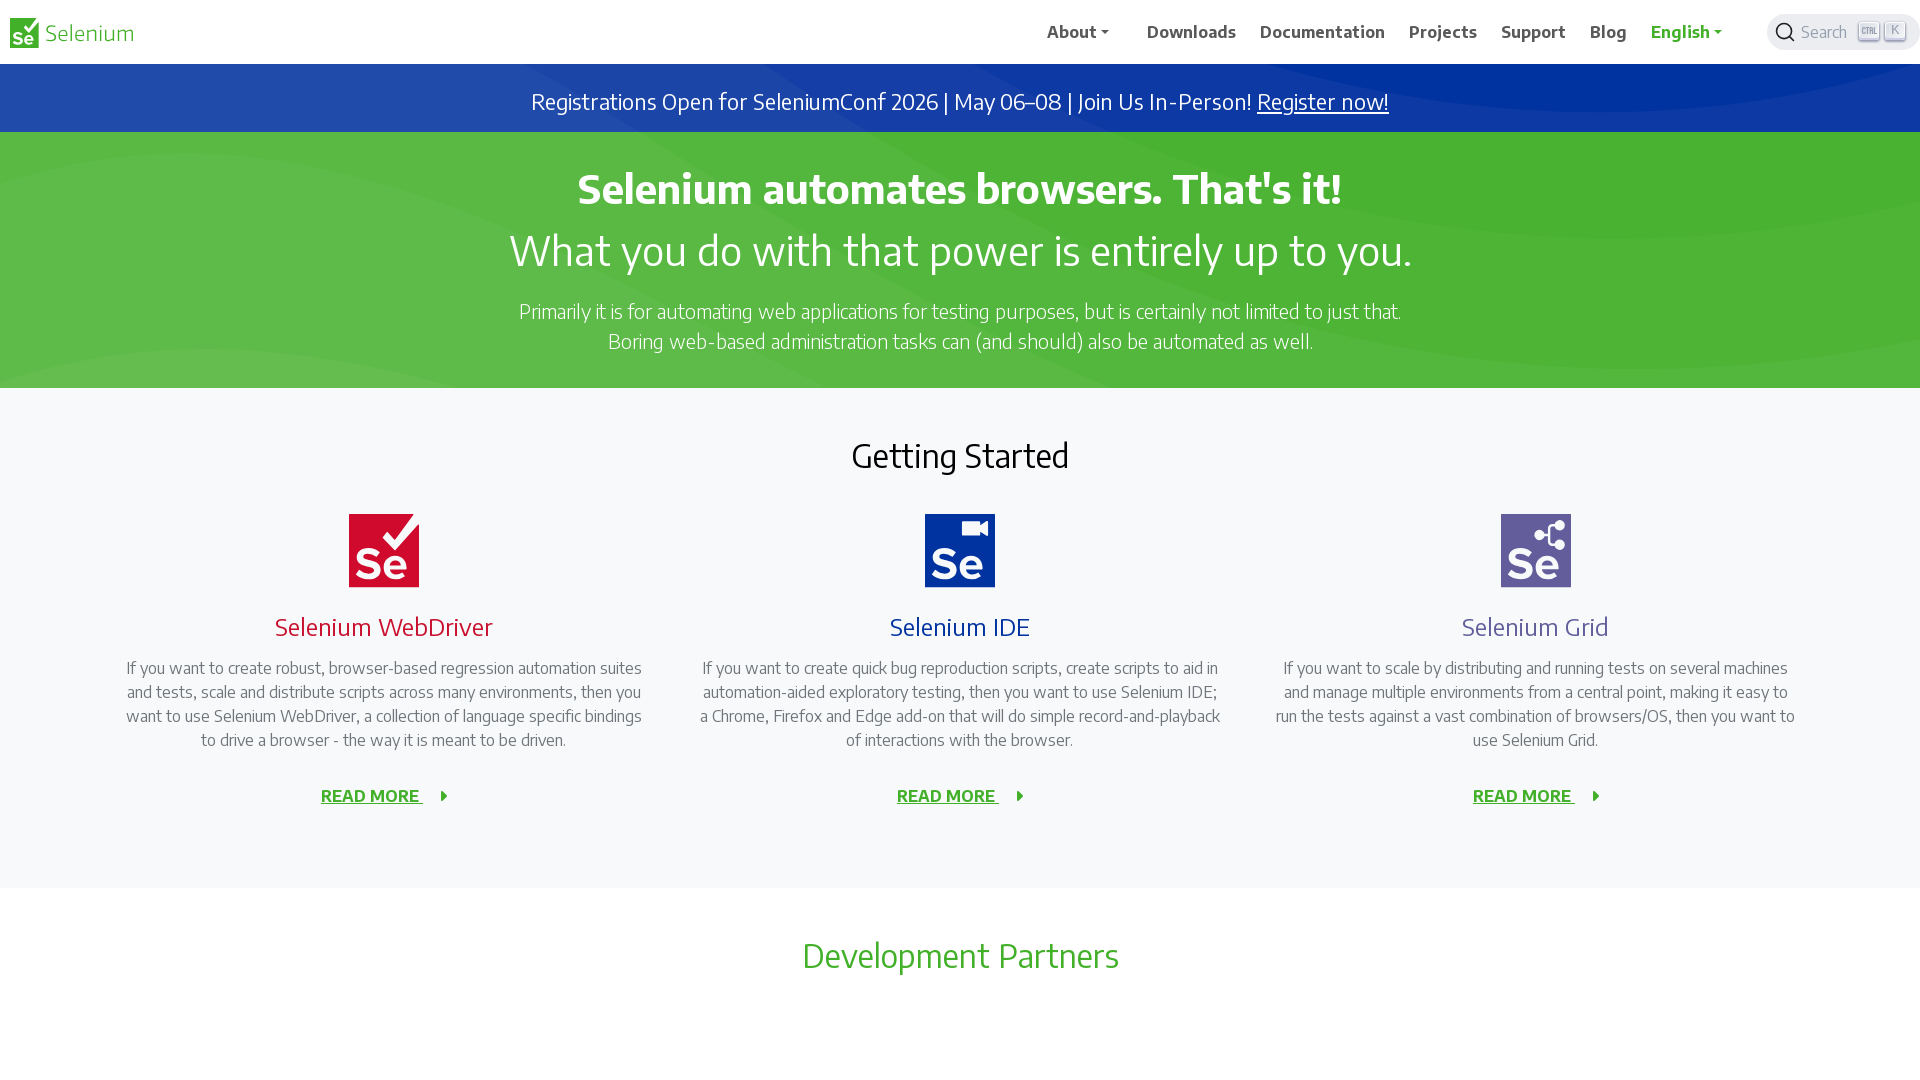